Tests JavaScript alert handling by triggering an alert popup and dismissing it

Starting URL: https://the-internet.herokuapp.com/javascript_alerts

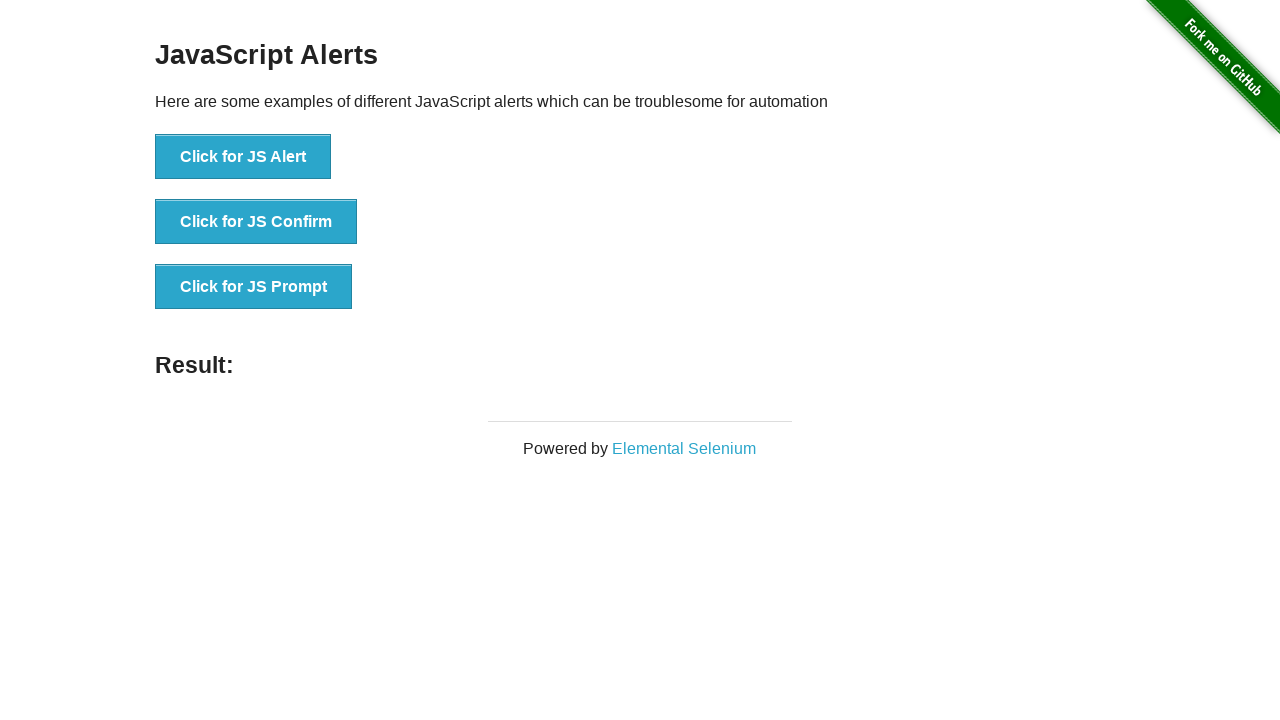

Clicked button to trigger JavaScript alert at (243, 157) on xpath=//button[text()='Click for JS Alert']
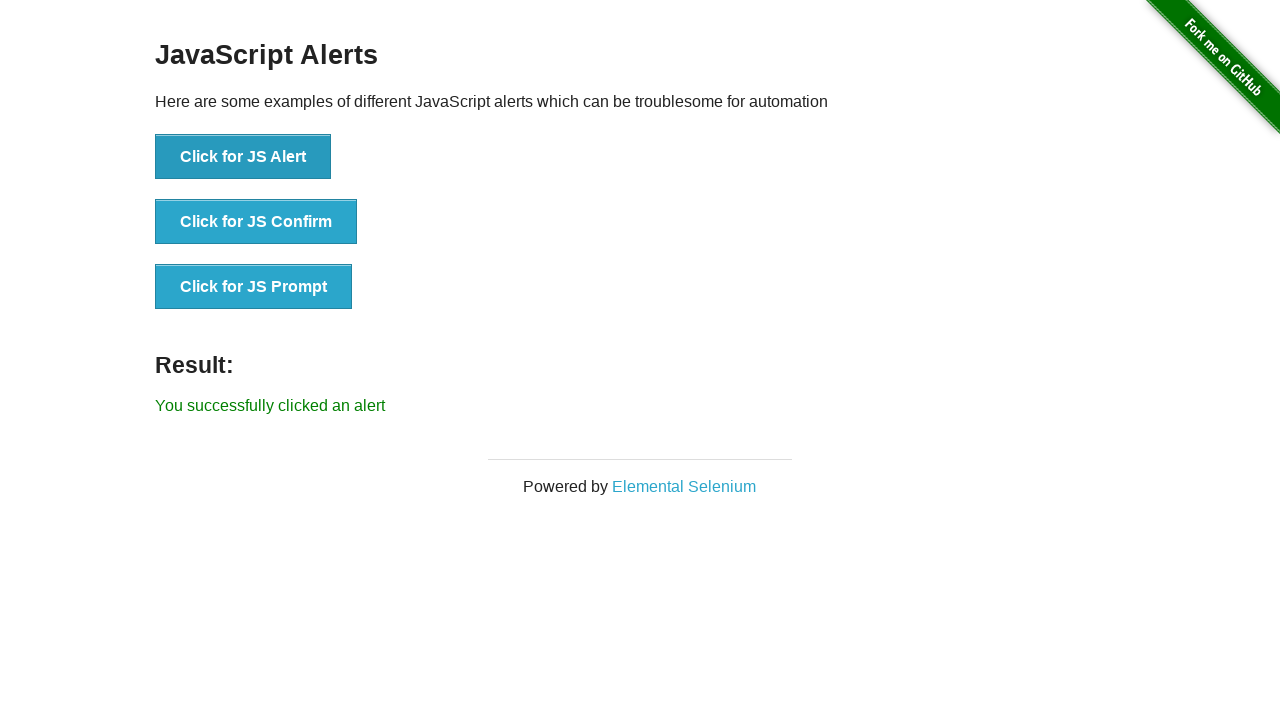

Set up dialog handler to dismiss alert
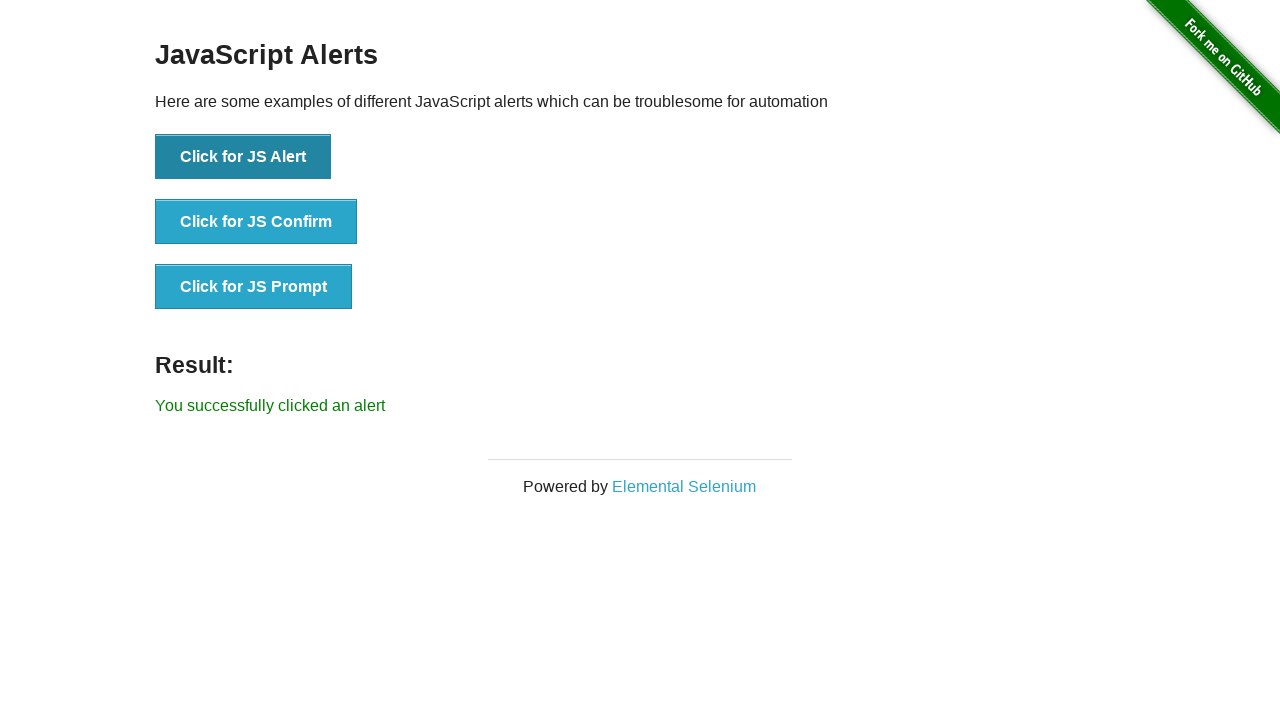

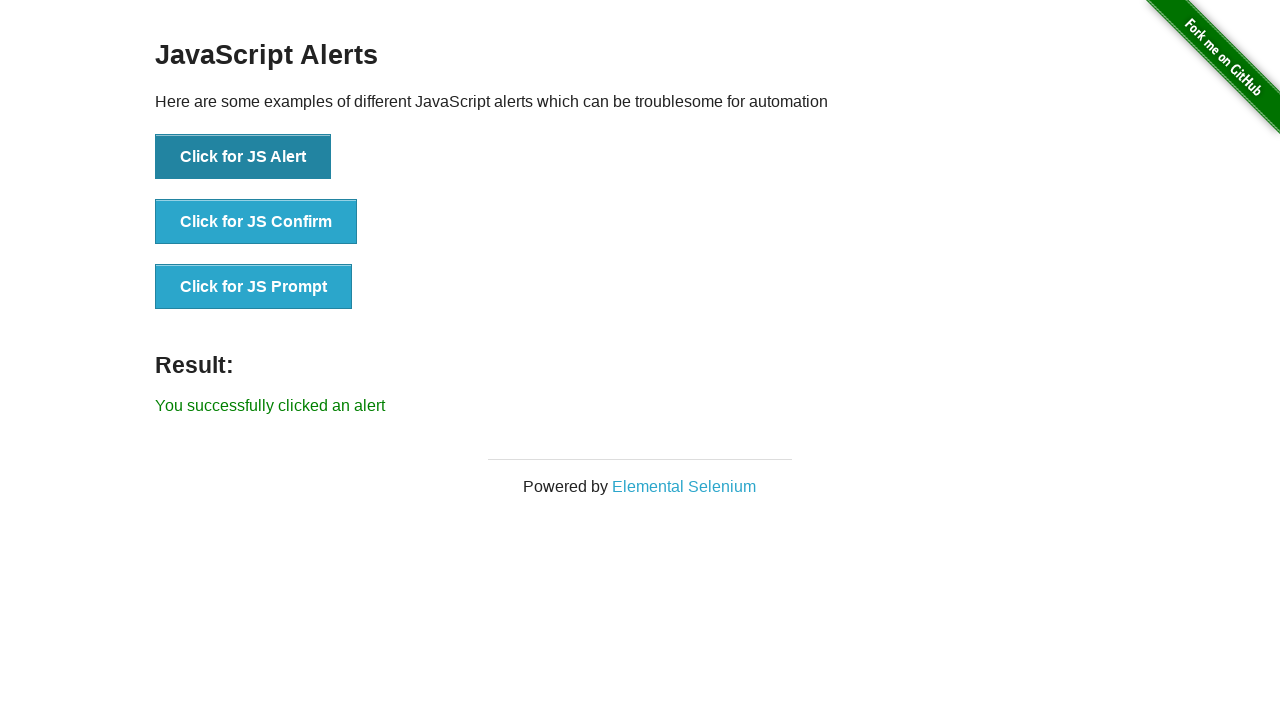